Opens the Sauce Demo home page and clicks the Login button to verify it's present and clickable

Starting URL: https://www.saucedemo.com/

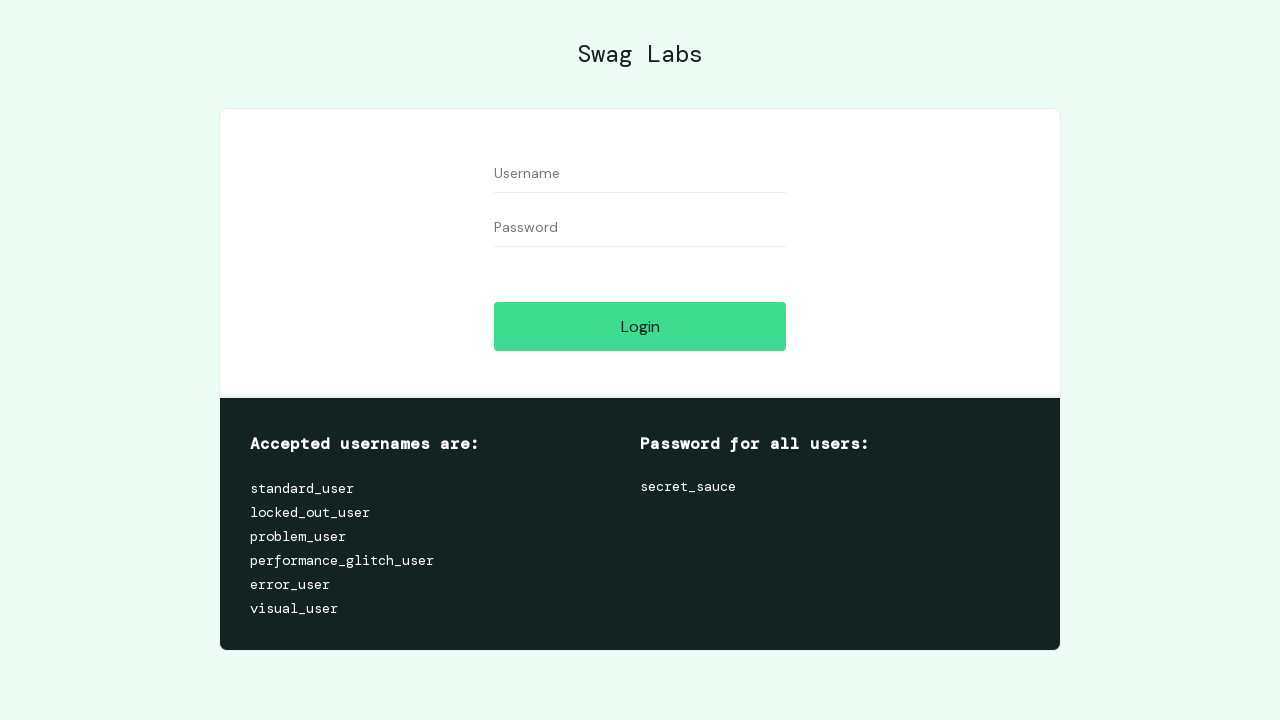

Navigated to Sauce Demo home page
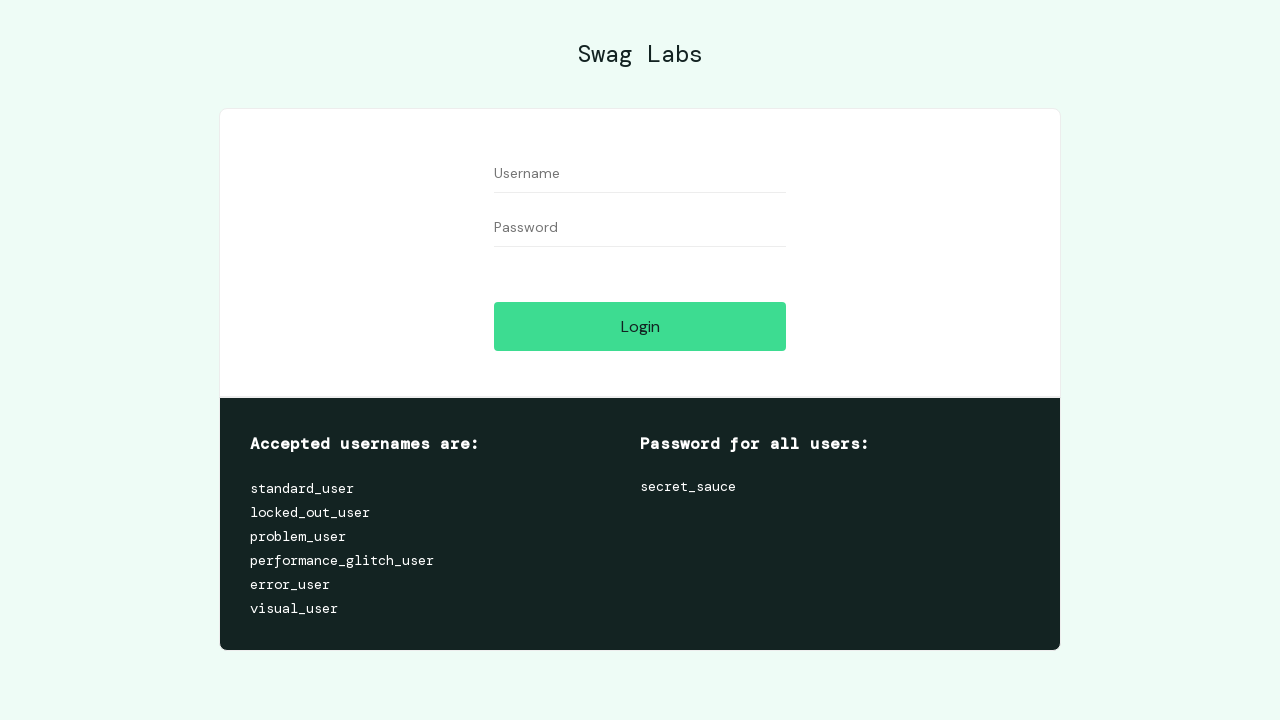

Clicked the Login button to verify it's present and clickable at (640, 326) on internal:text="Login"i
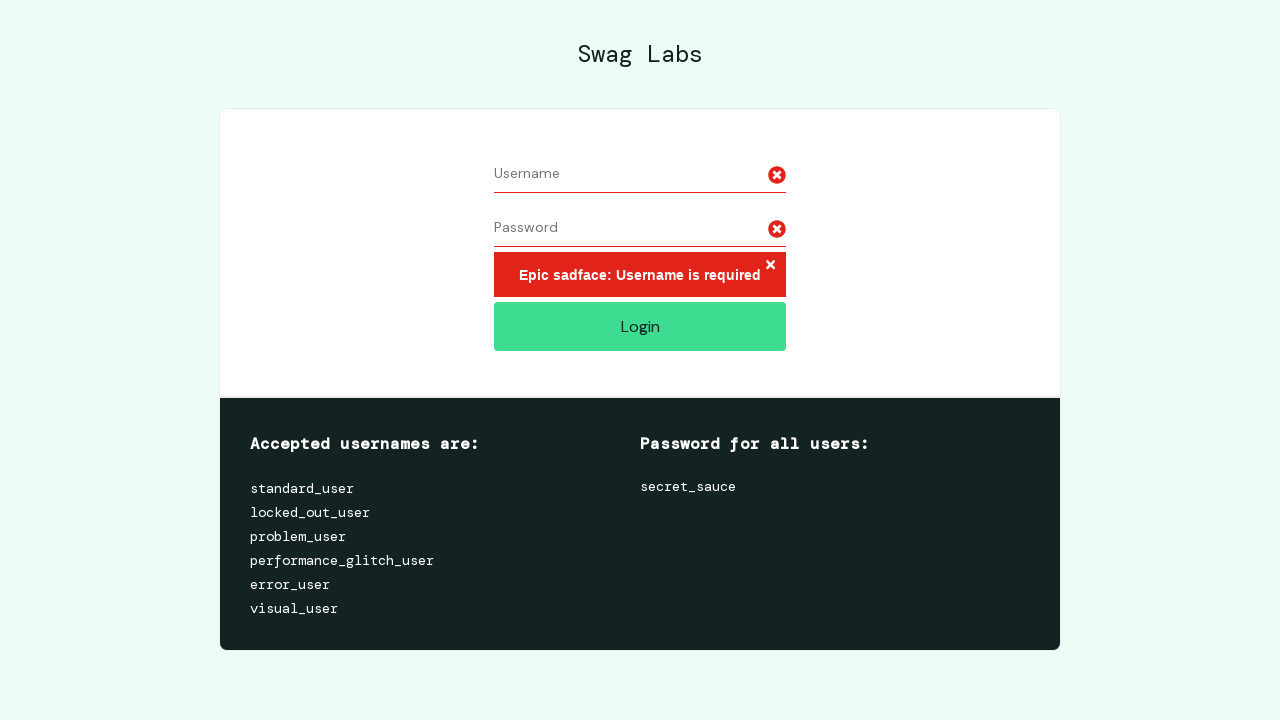

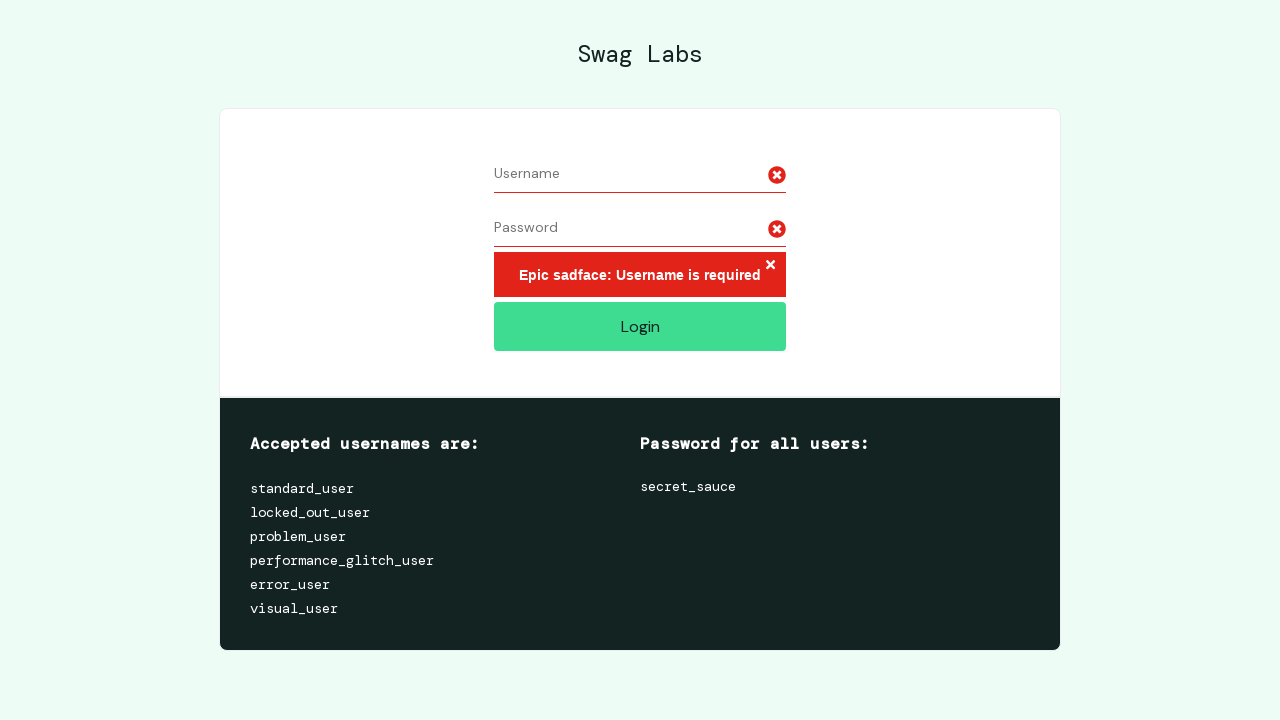